Tests radio button functionality by counting radio buttons and clicking different options

Starting URL: https://rahulshettyacademy.com/dropdownsPractise/

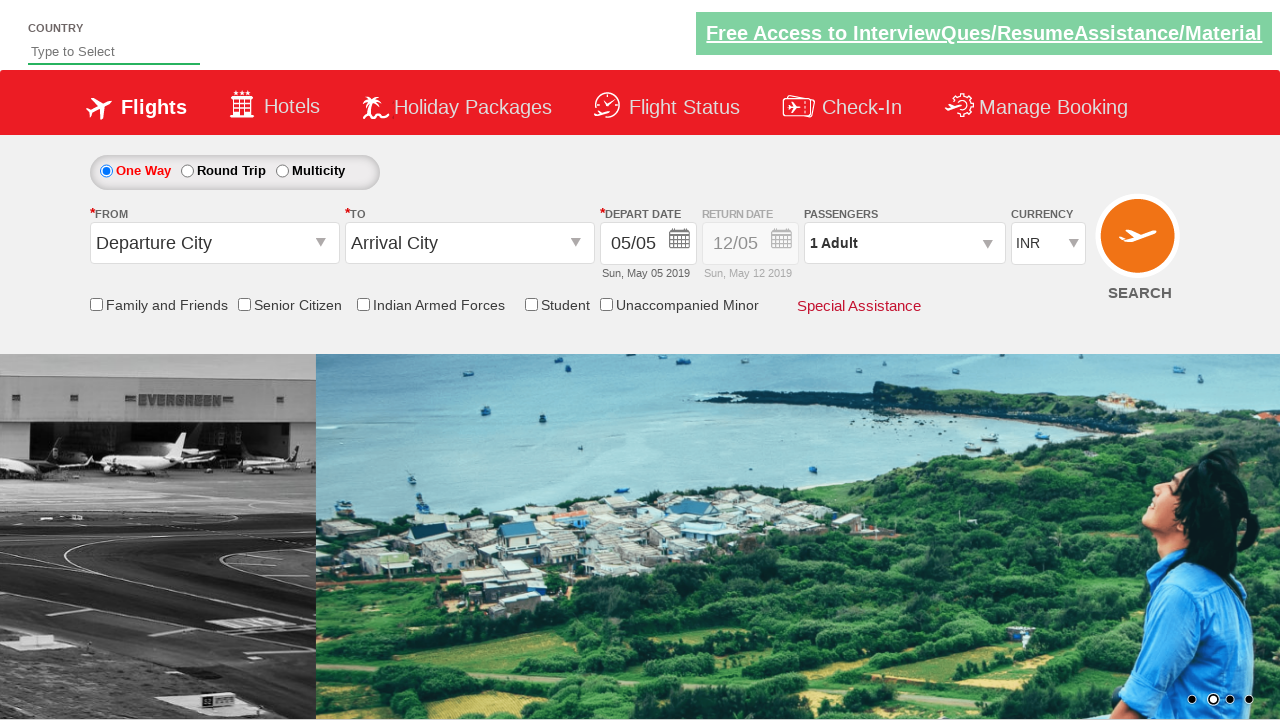

Located all radio buttons on the page
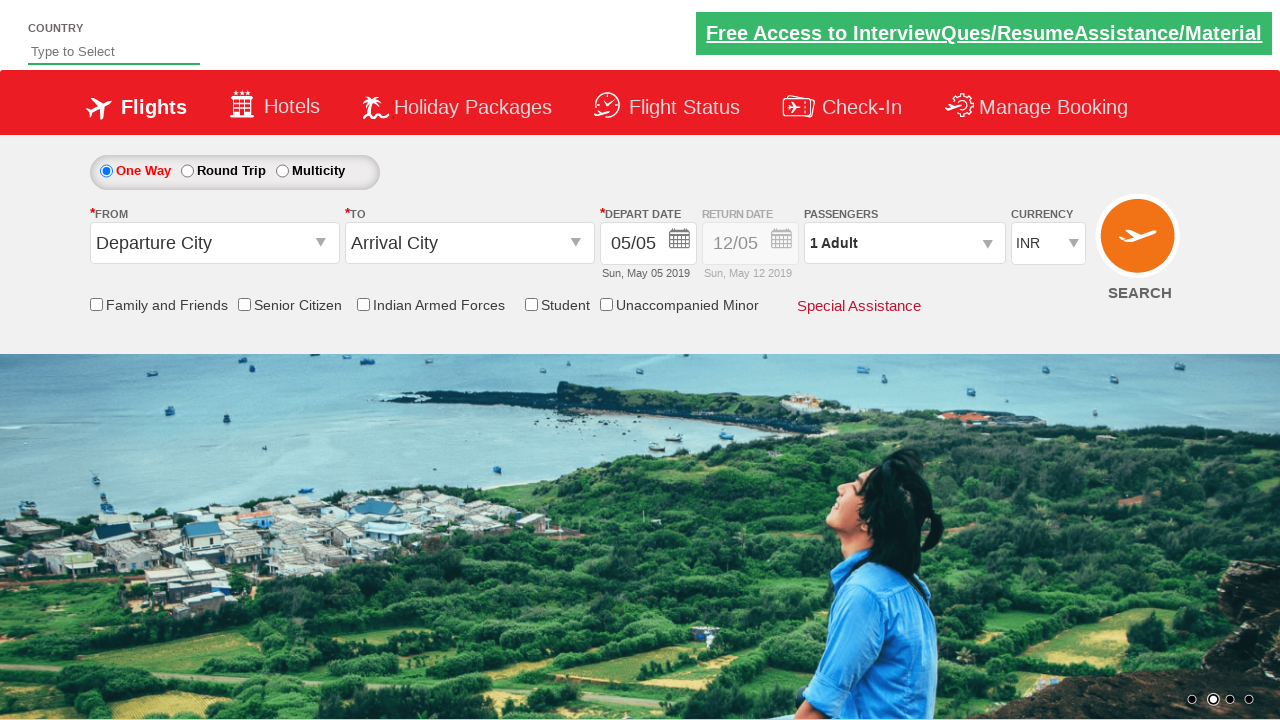

Waited for first radio button to be present
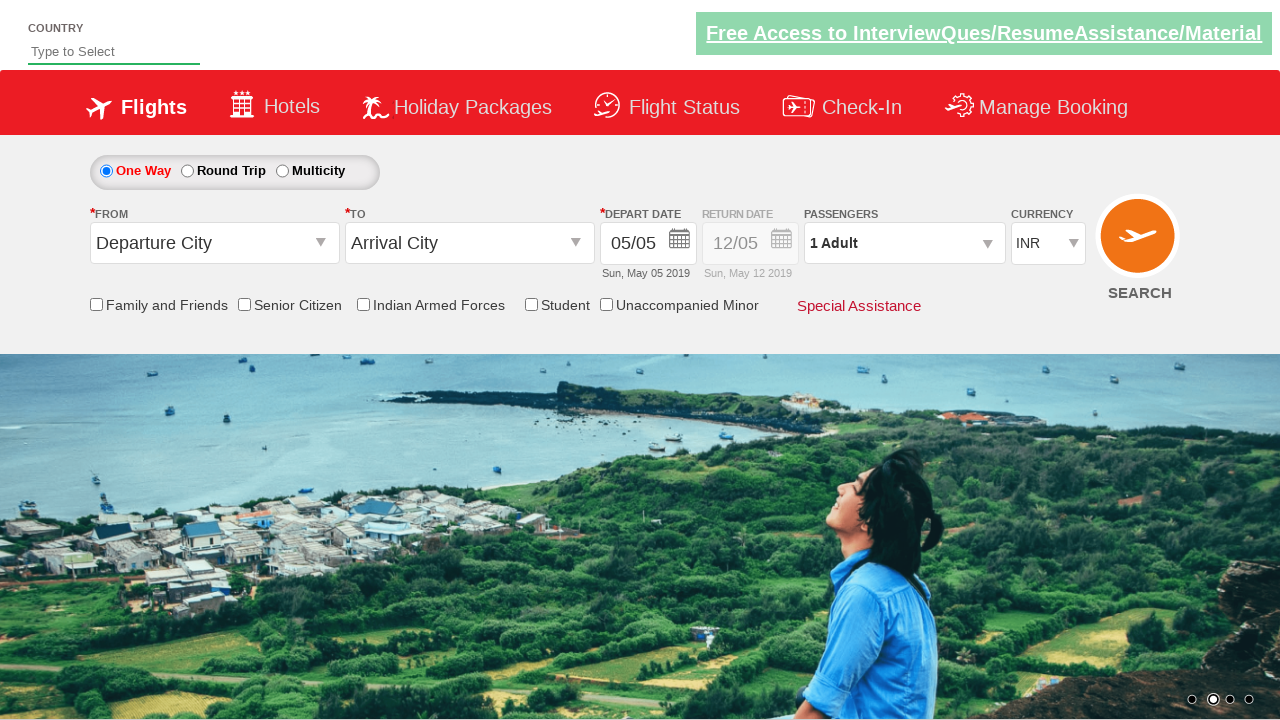

Counted 5 radio buttons on the page
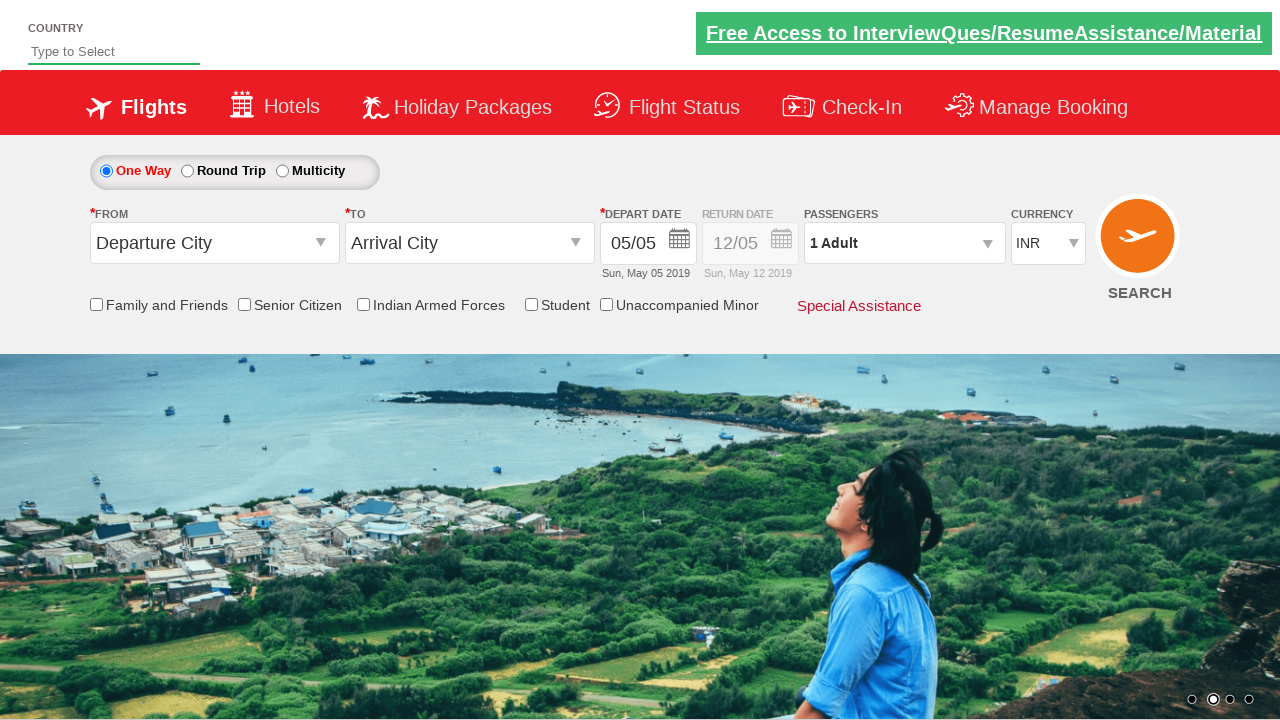

Clicked the second radio button (index 1) at (187, 171) on input[type='radio'] >> nth=1
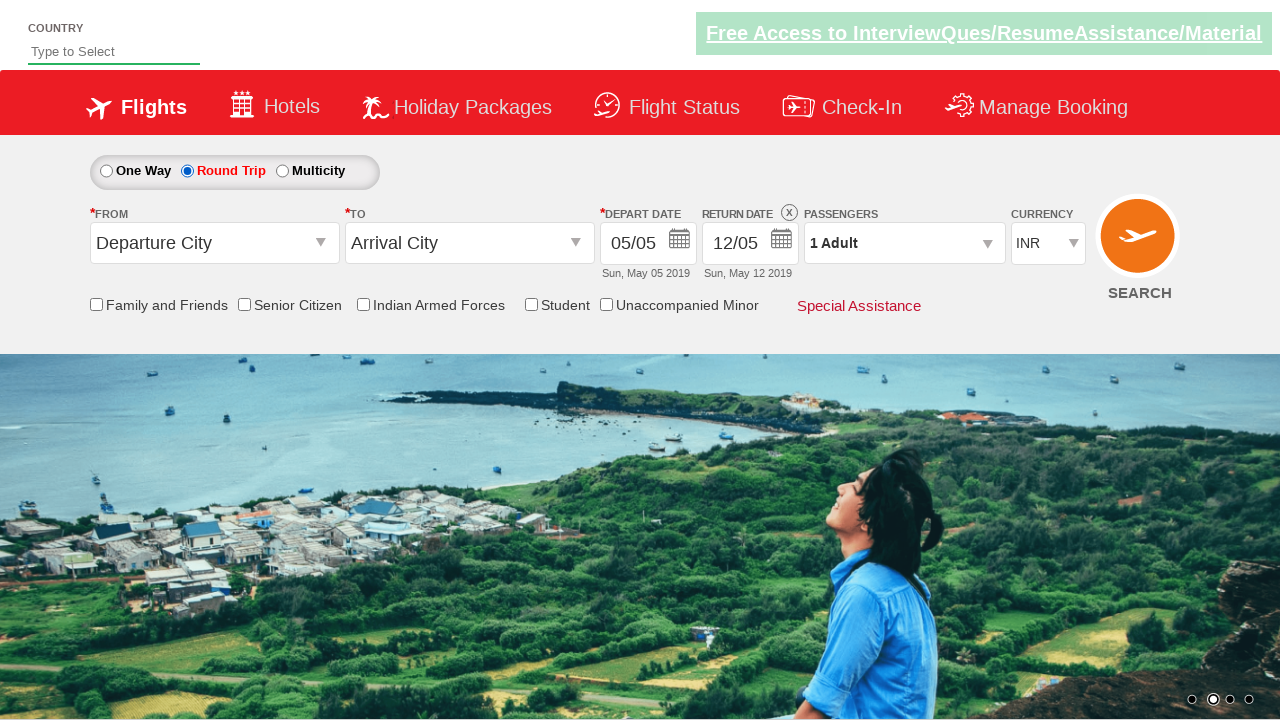

Waited for 1000ms
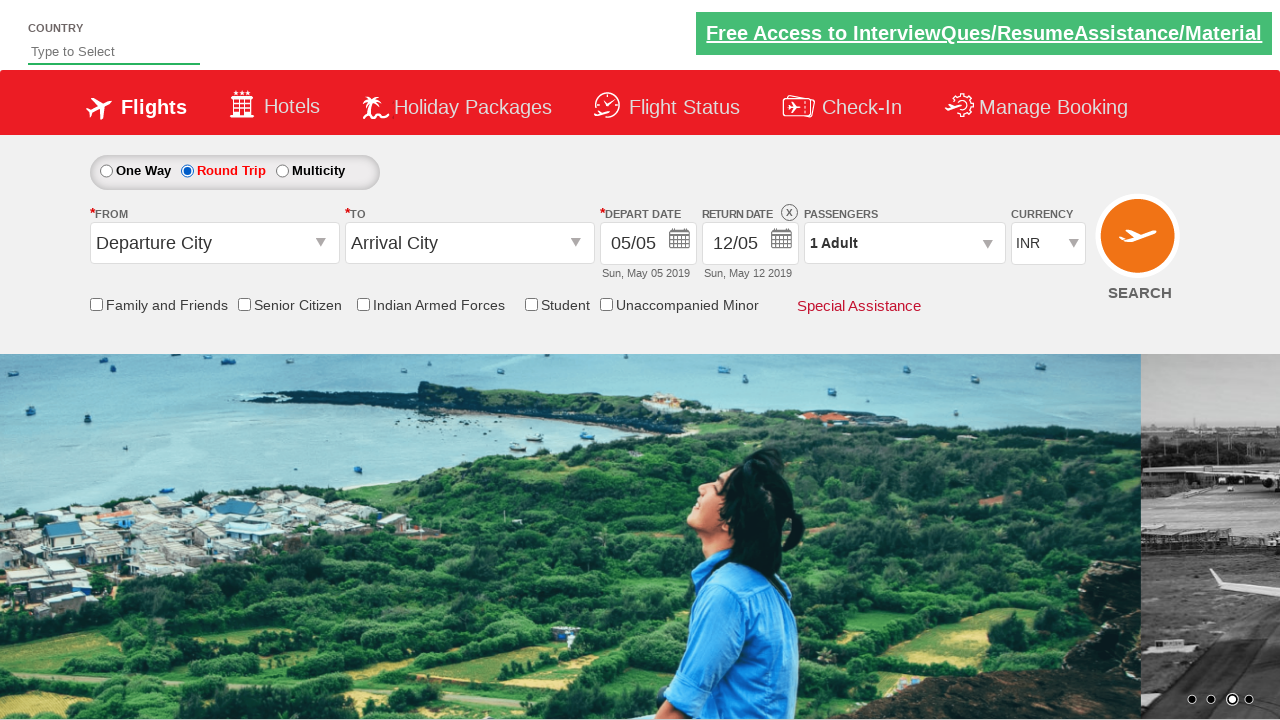

Clicked the first radio button (index 0) at (106, 171) on input[type='radio'] >> nth=0
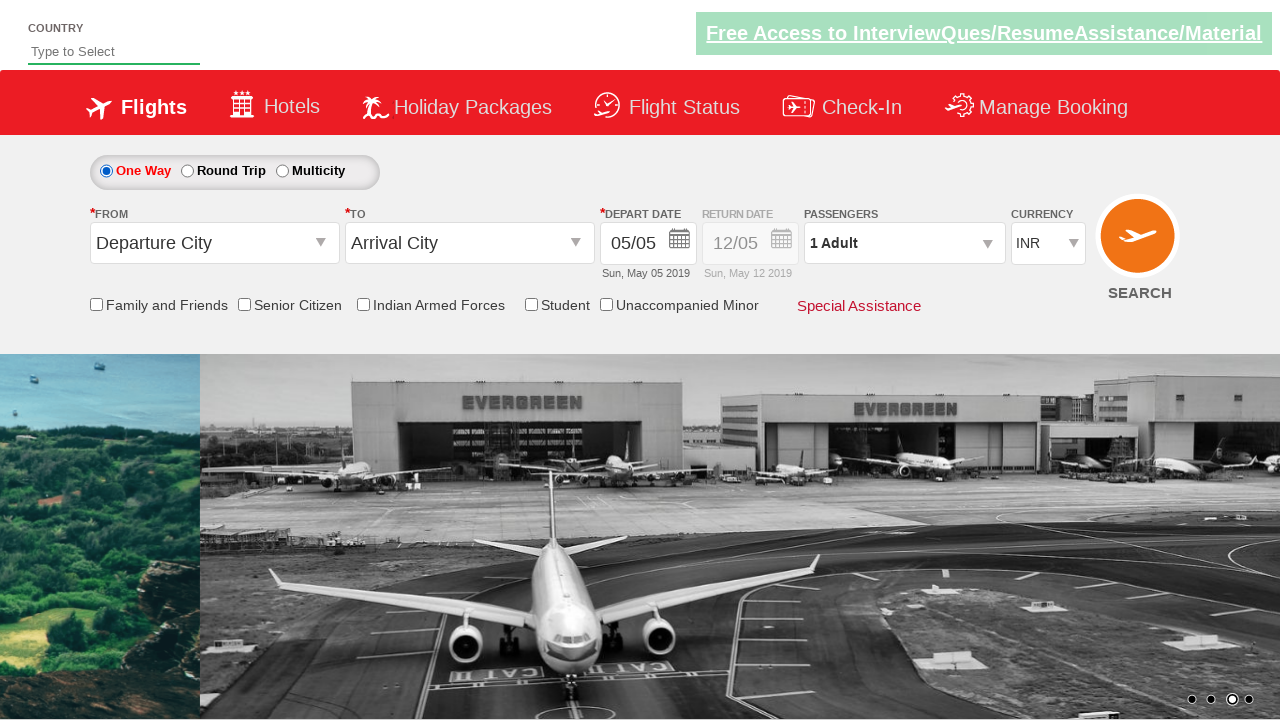

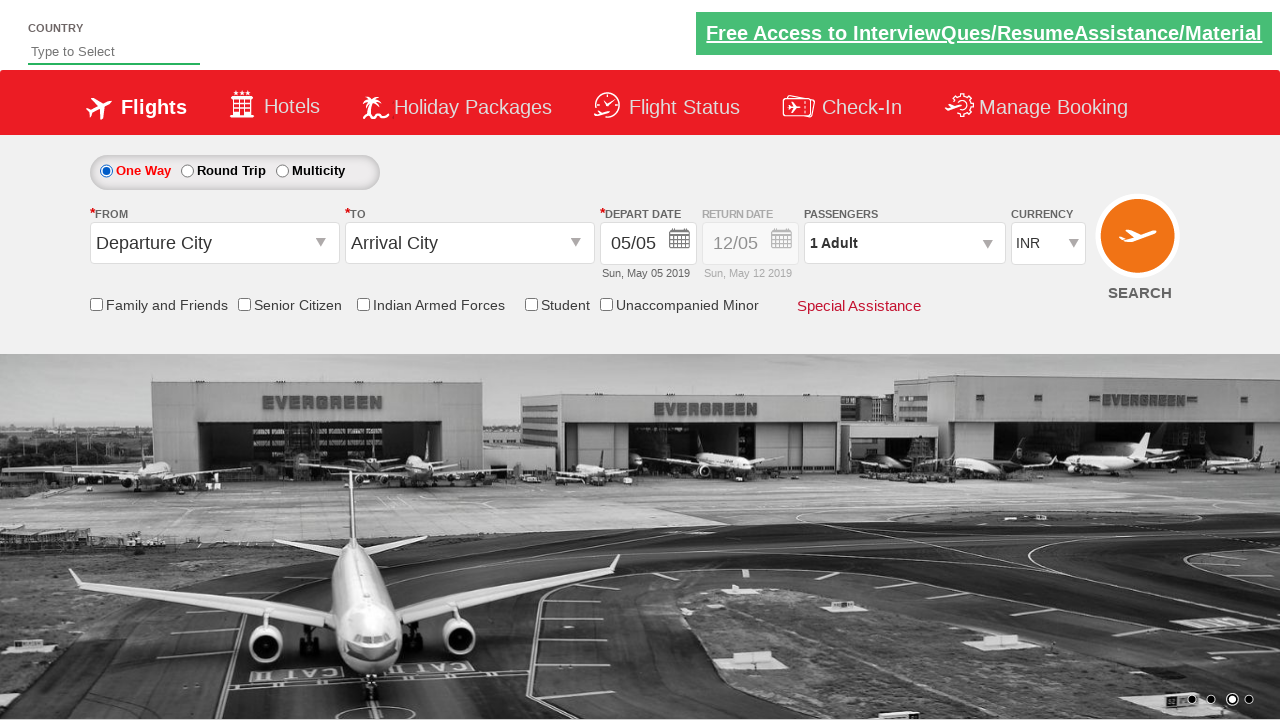